Tests GitHub search functionality by entering "python" as a search query and submitting the search form using the Enter key

Starting URL: https://github.com

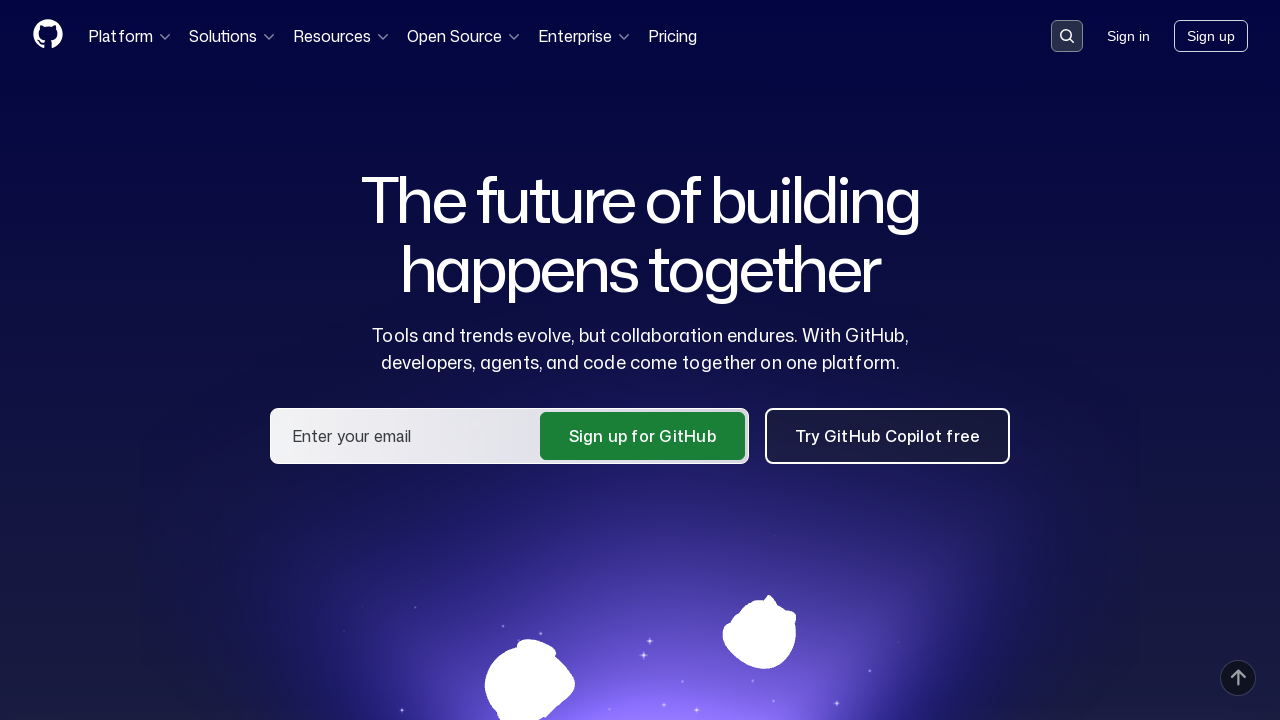

Clicked search button to open search input at (1067, 36) on button[data-target='qbsearch-input.inputButton']
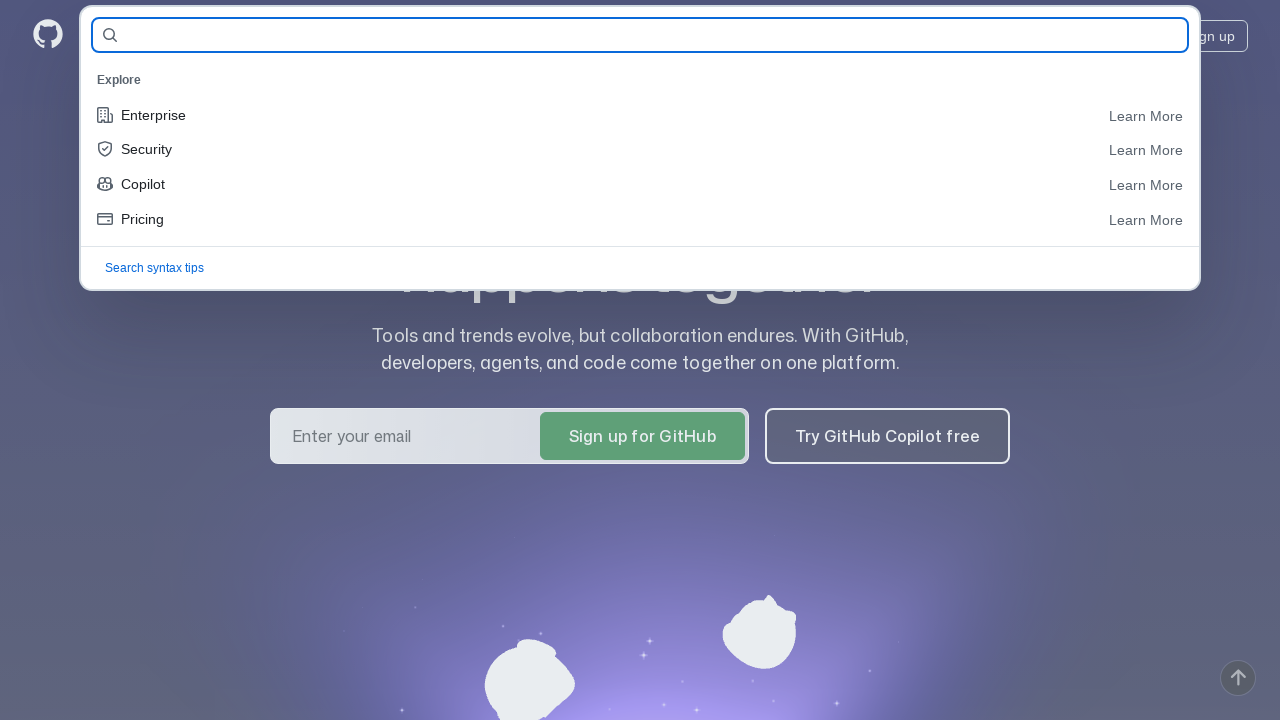

Search dialog appeared with search input field
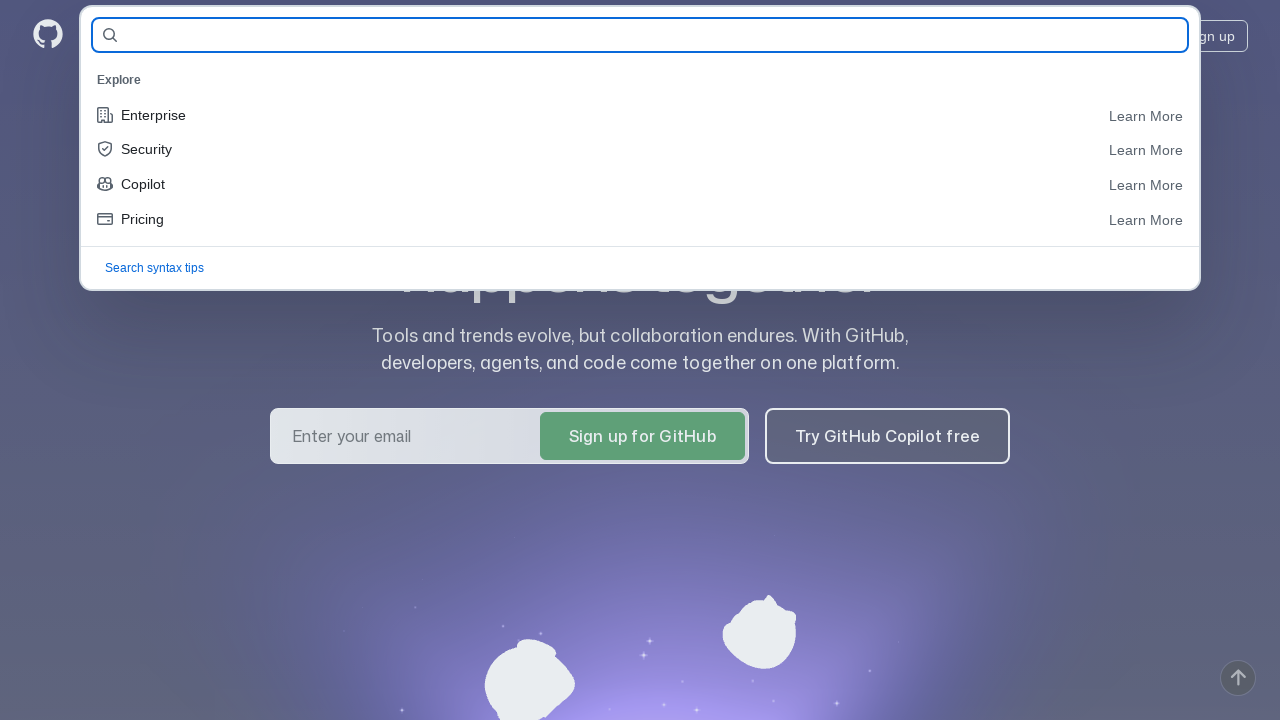

Filled search input with 'python' on input[name='query-builder-test']
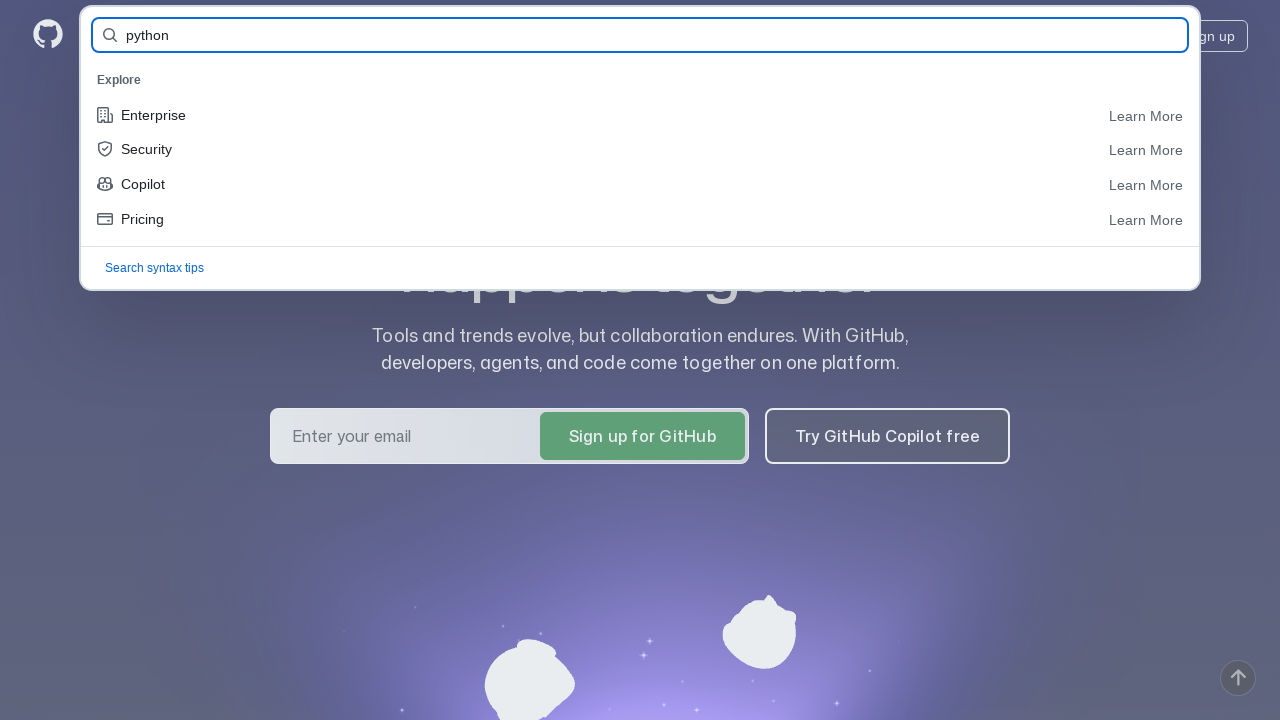

Pressed Enter to submit search query on input[name='query-builder-test']
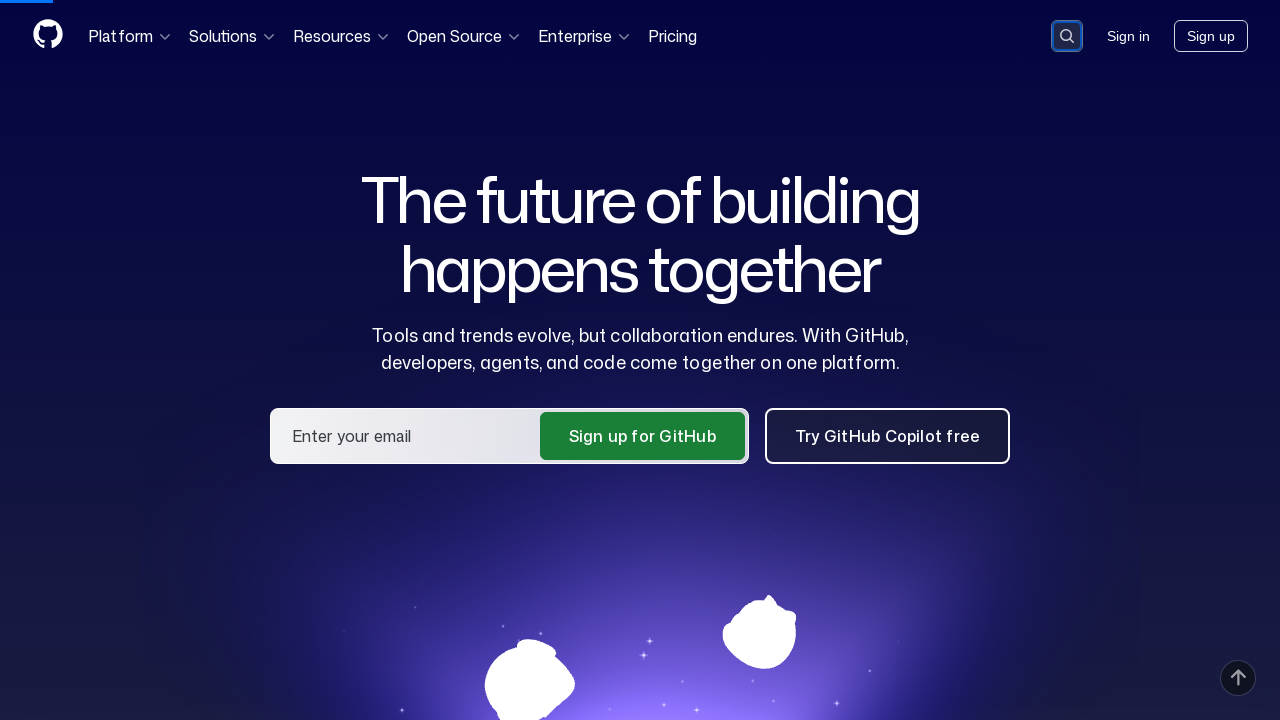

Search results loaded successfully
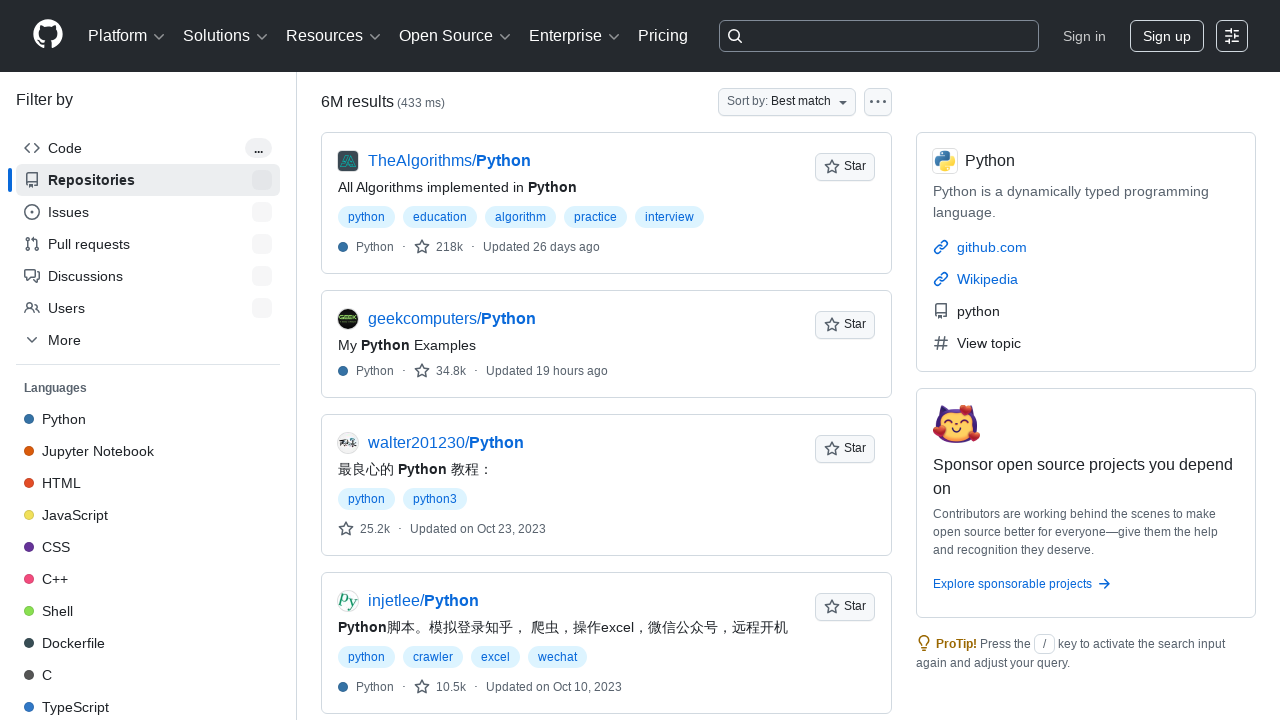

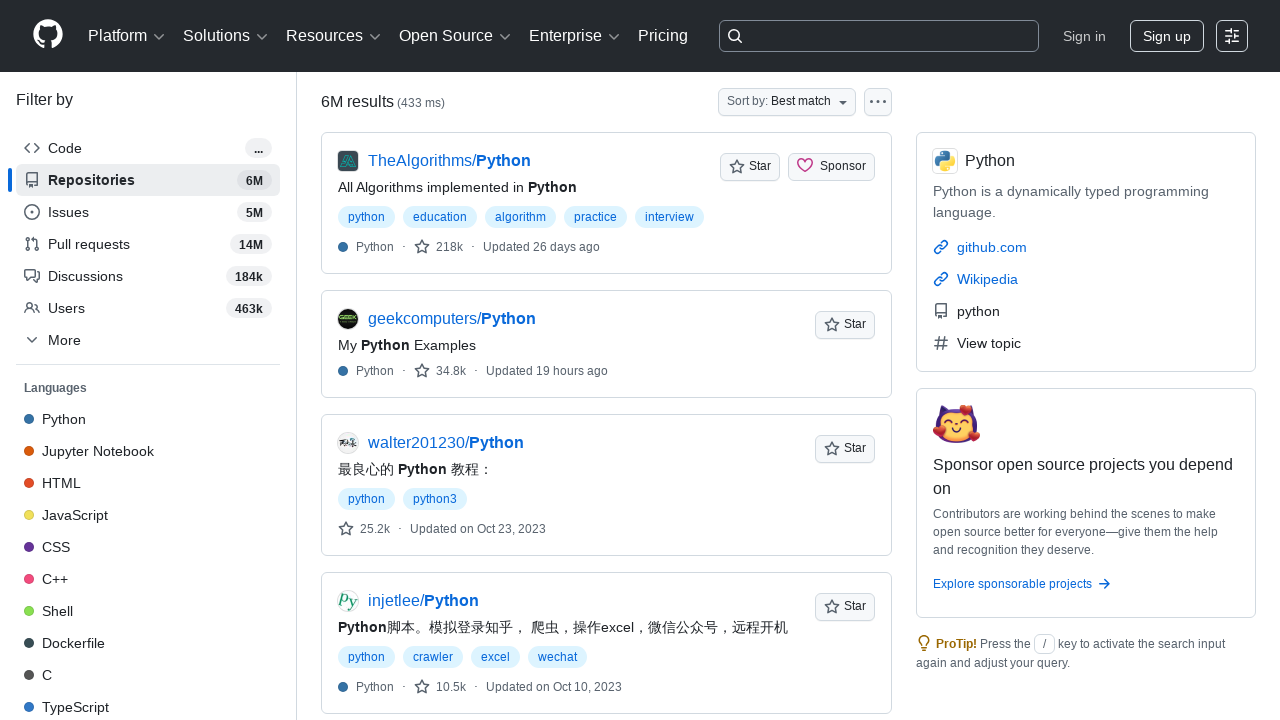